Tests JavaScript dialog/alert handling by clicking buttons that trigger warning alerts, confirmation alerts, and prompt alerts, then accepting each dialog that appears.

Starting URL: https://www.techglobal-training.com/frontend

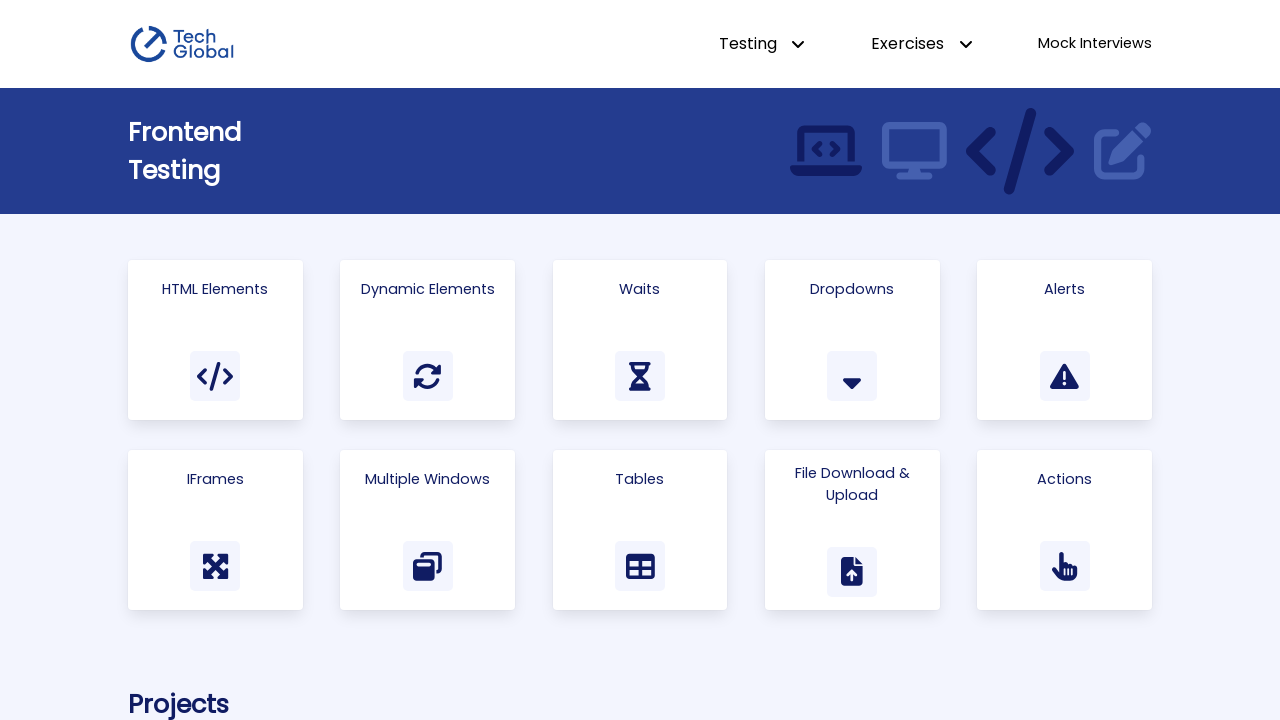

Clicked on Alerts link to navigate to alerts page at (1065, 340) on a:has-text('Alerts')
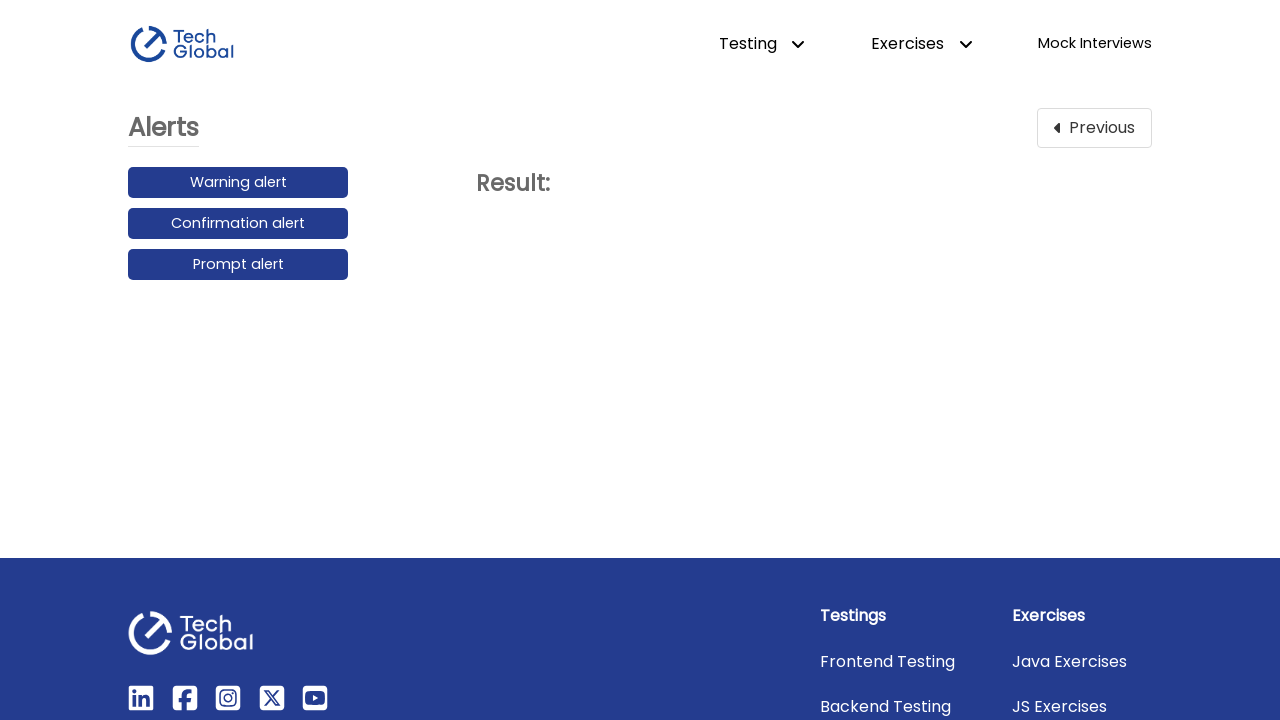

Set up handler to accept the warning alert dialog
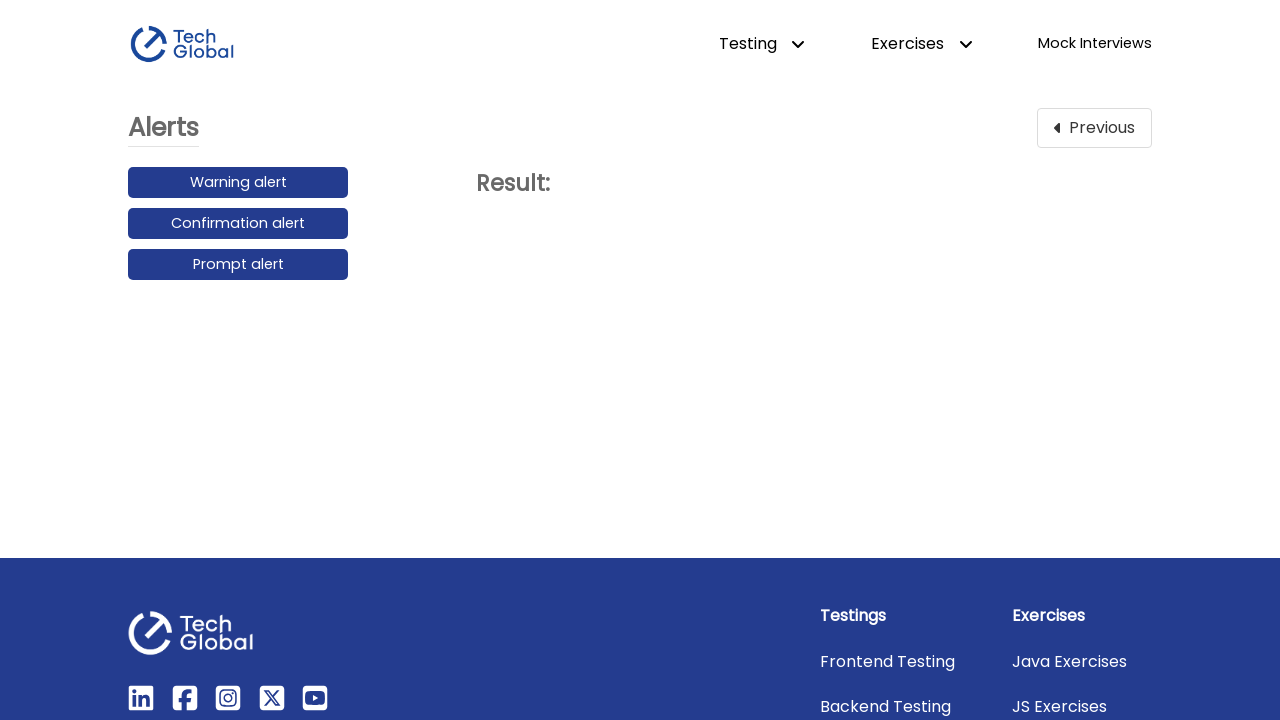

Clicked Warning alert button and accepted the dialog at (238, 183) on button:has-text('Warning alert')
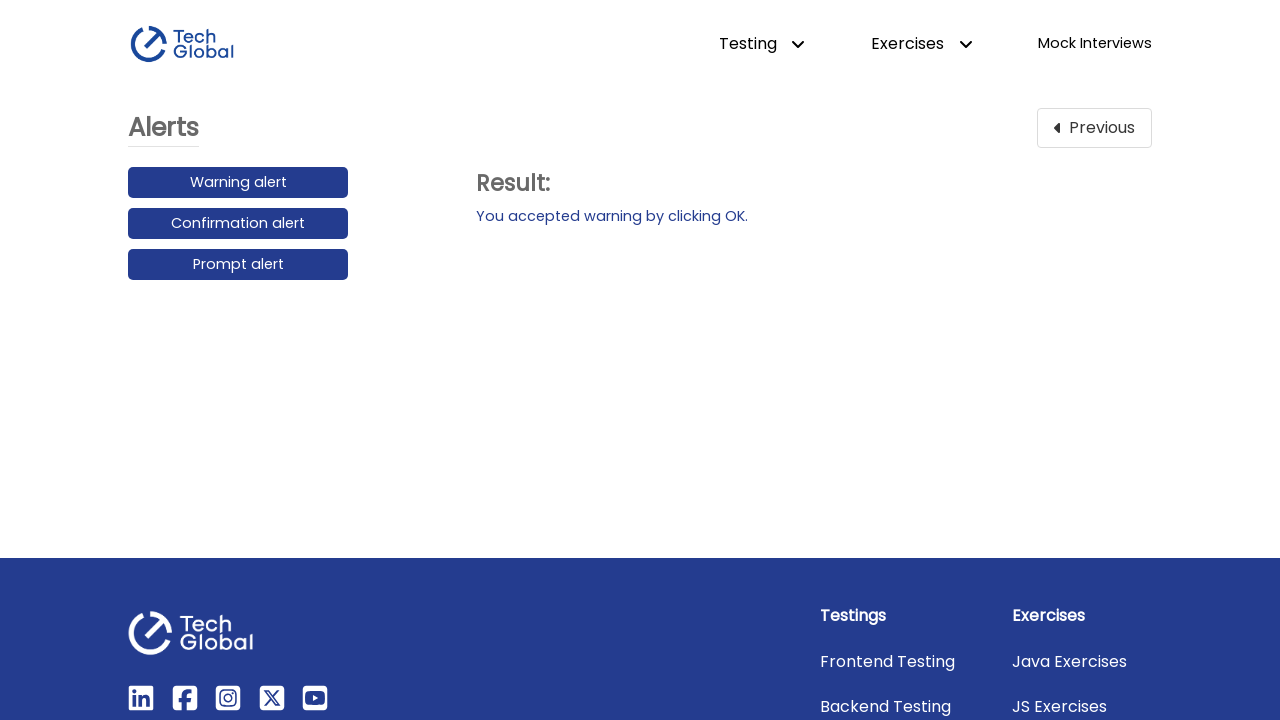

Set up handler to accept the confirmation alert dialog
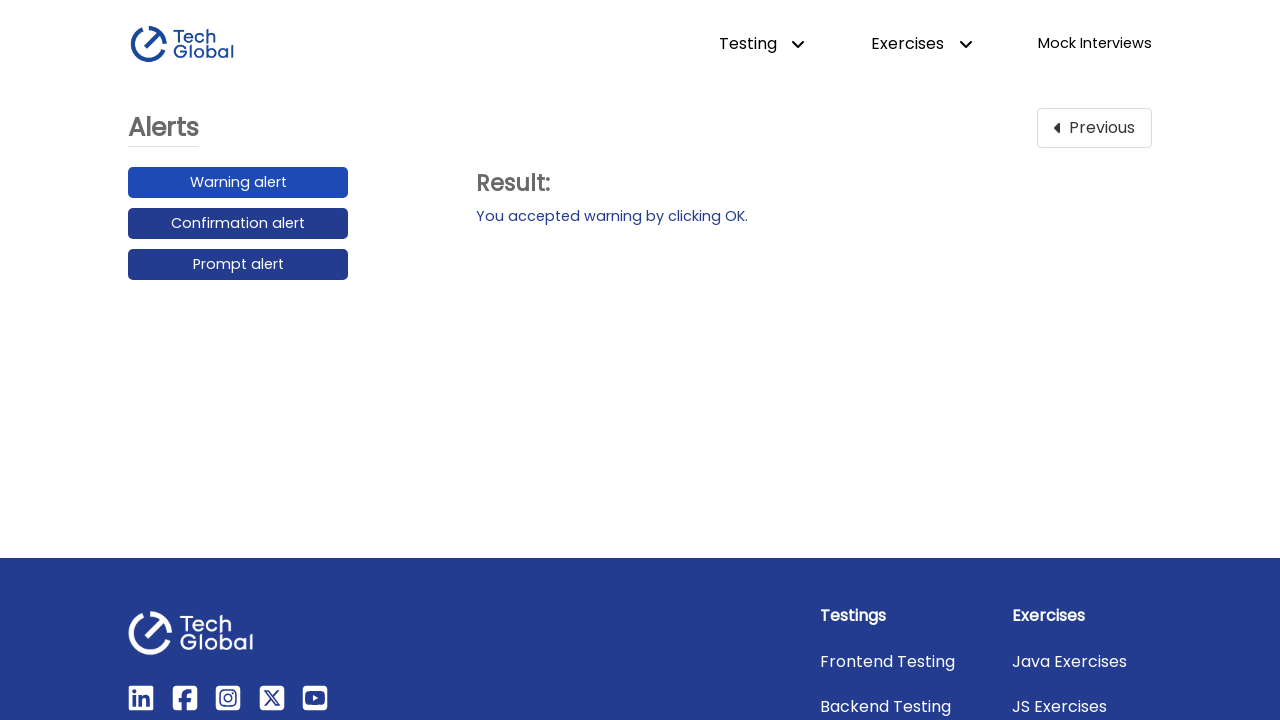

Clicked Confirmation alert button and accepted the dialog at (238, 224) on button:has-text('Confirmation alert')
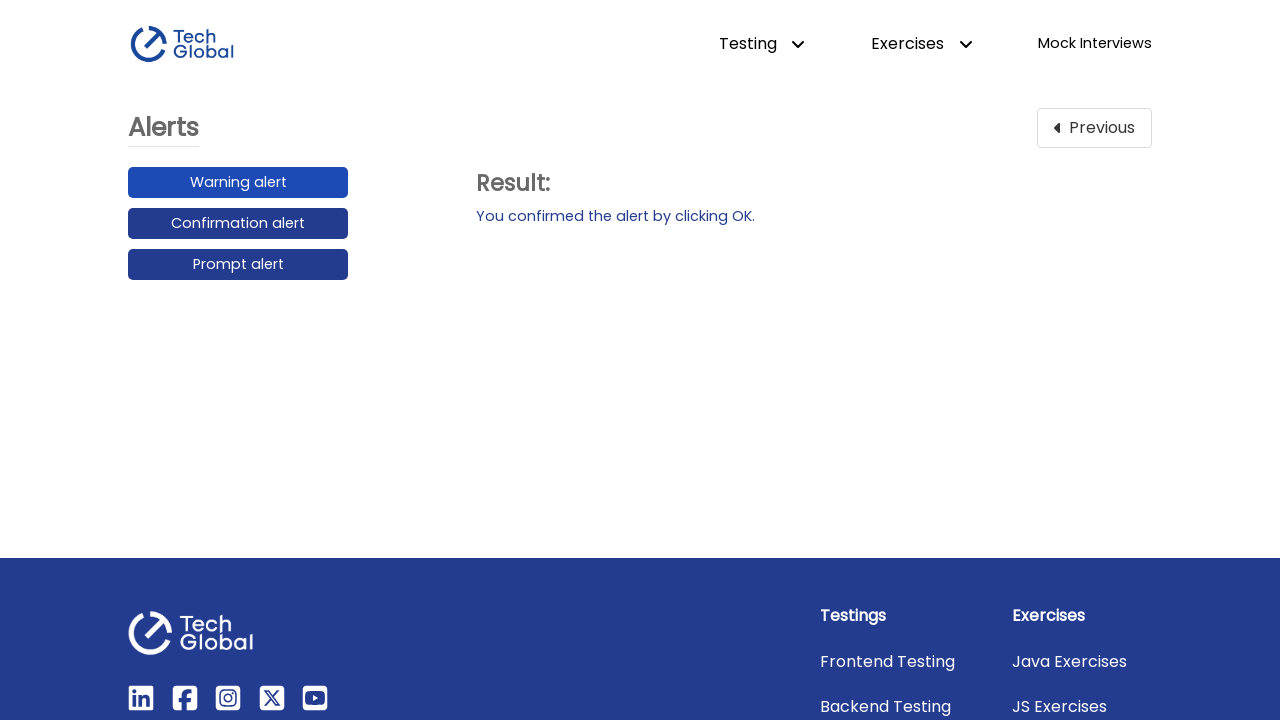

Set up handler to accept the prompt alert dialog
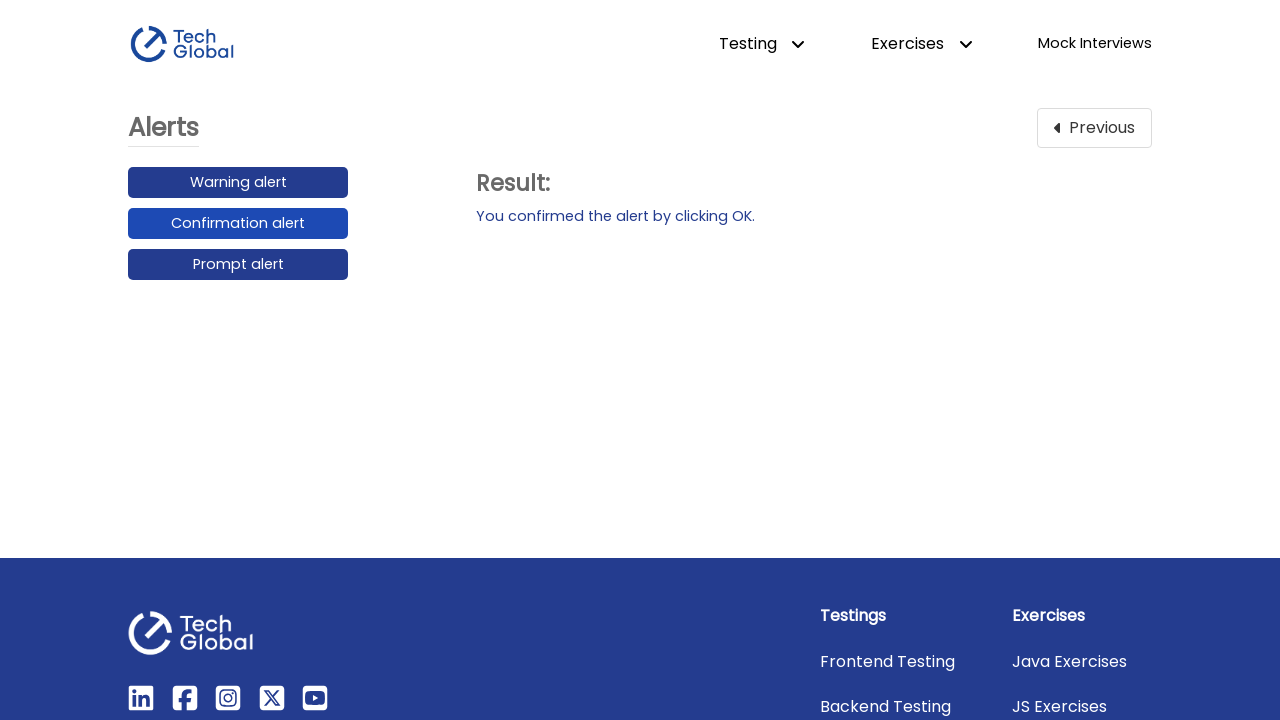

Clicked Prompt alert button and accepted the dialog at (238, 265) on button:has-text('Prompt alert')
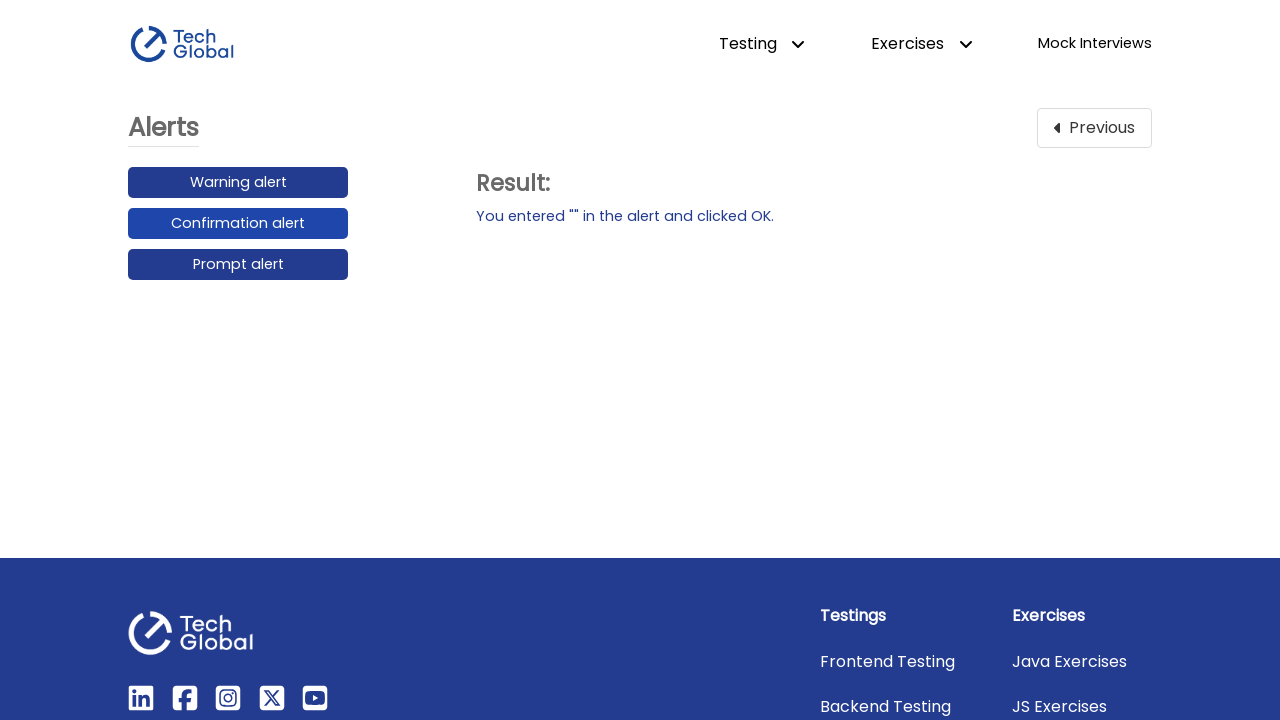

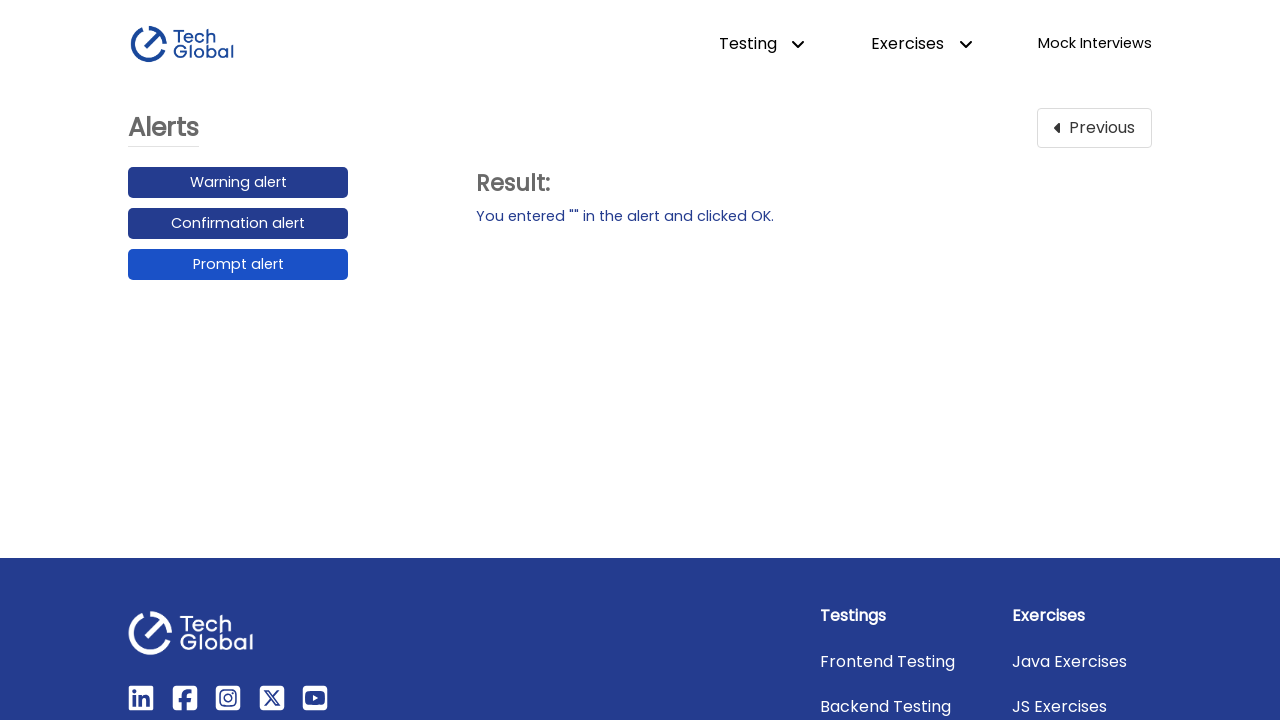